Tests that the currently applied filter link is highlighted with the selected class

Starting URL: https://demo.playwright.dev/todomvc

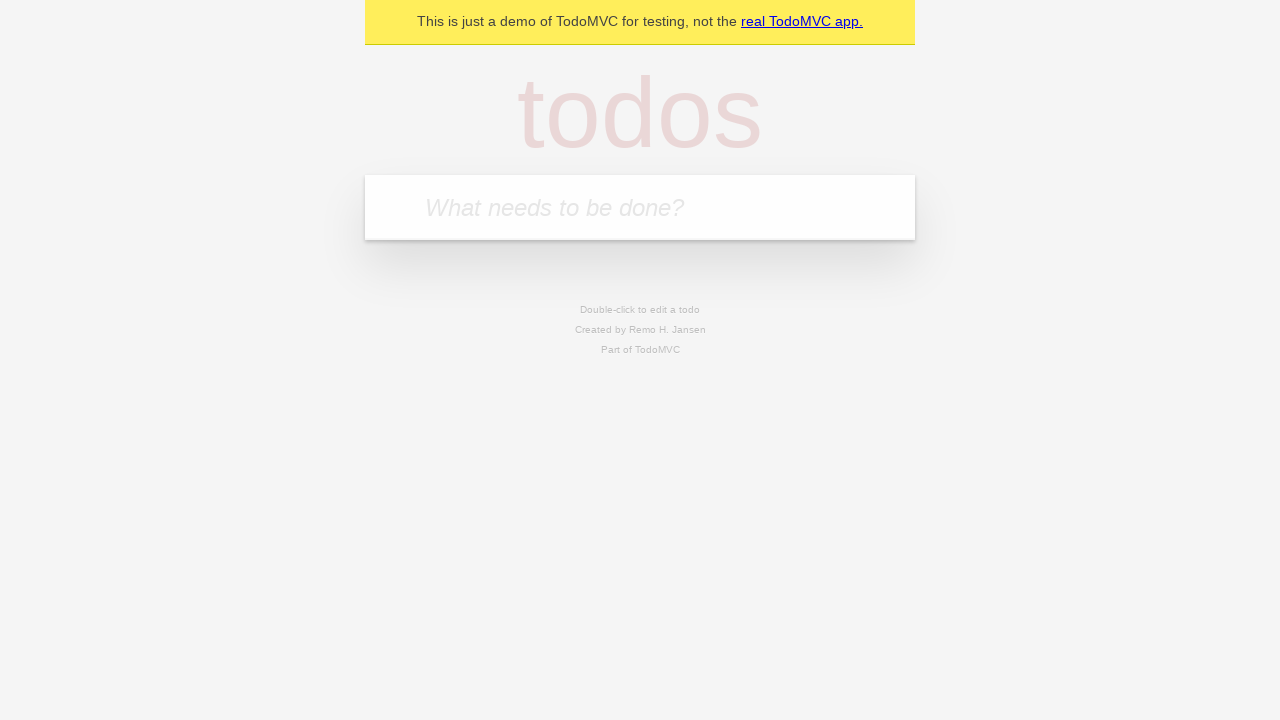

Filled todo input with 'buy some cheese' on internal:attr=[placeholder="What needs to be done?"i]
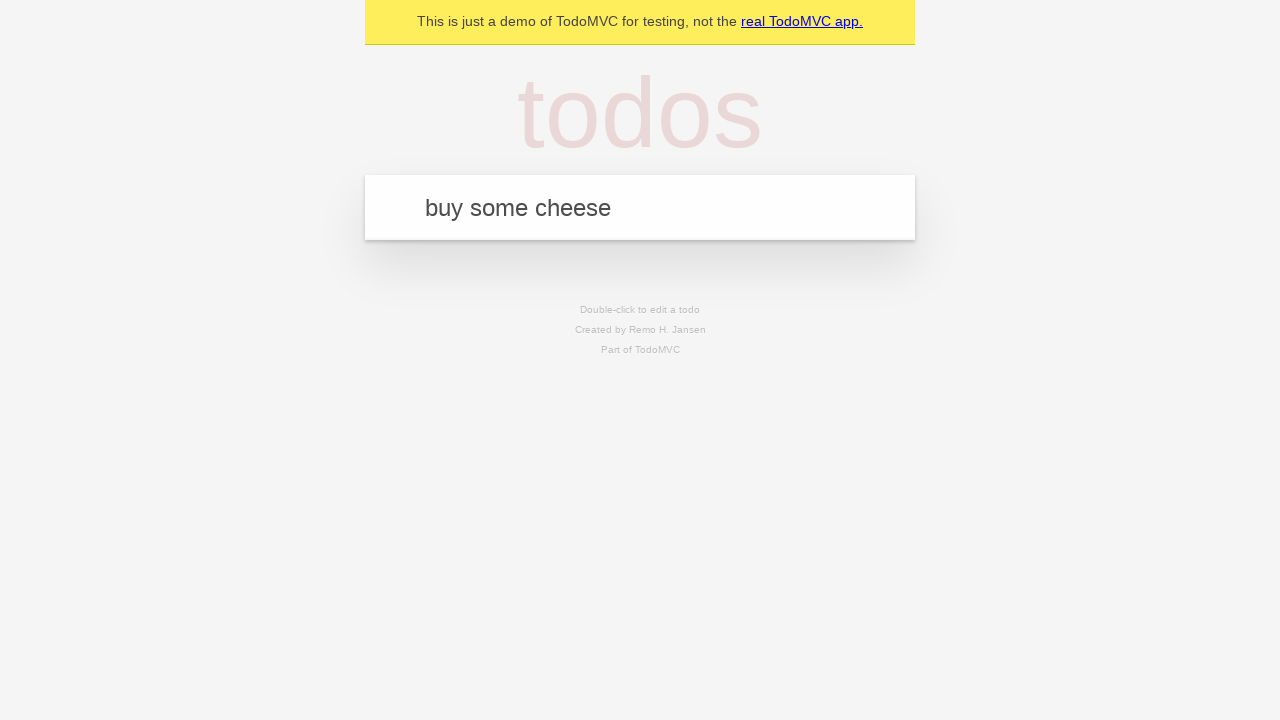

Pressed Enter to create first todo on internal:attr=[placeholder="What needs to be done?"i]
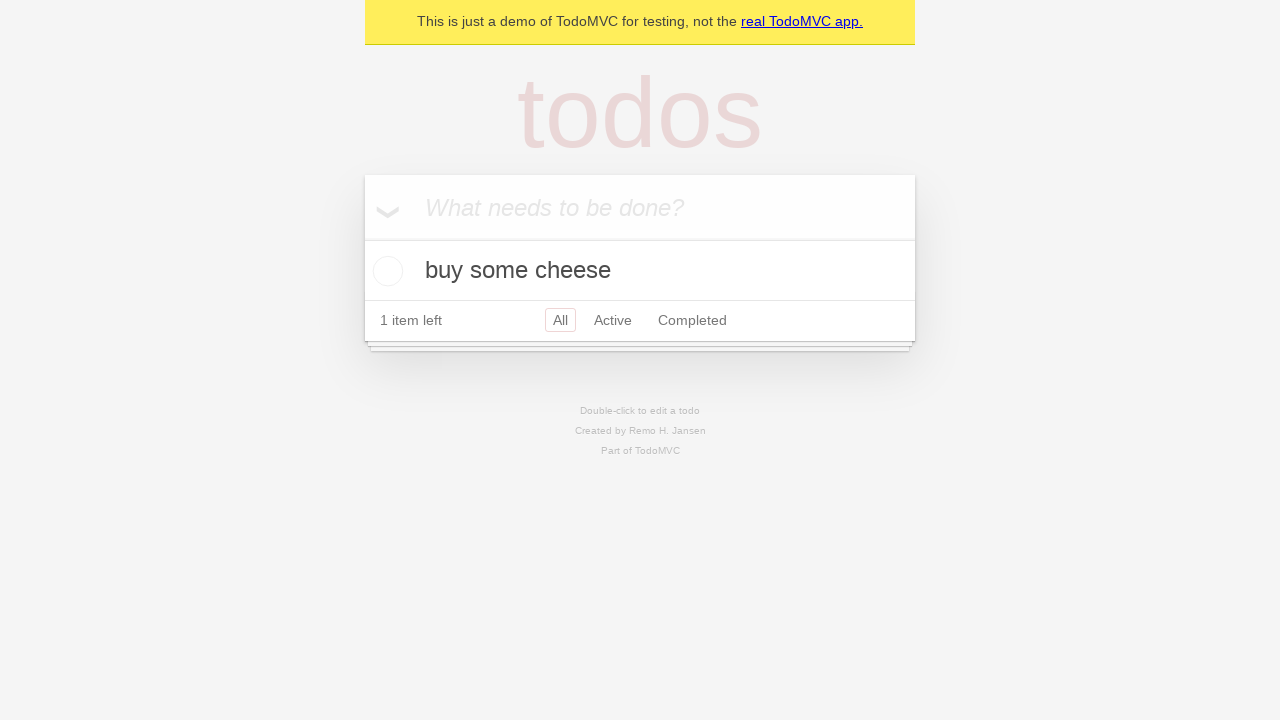

Filled todo input with 'feed the cat' on internal:attr=[placeholder="What needs to be done?"i]
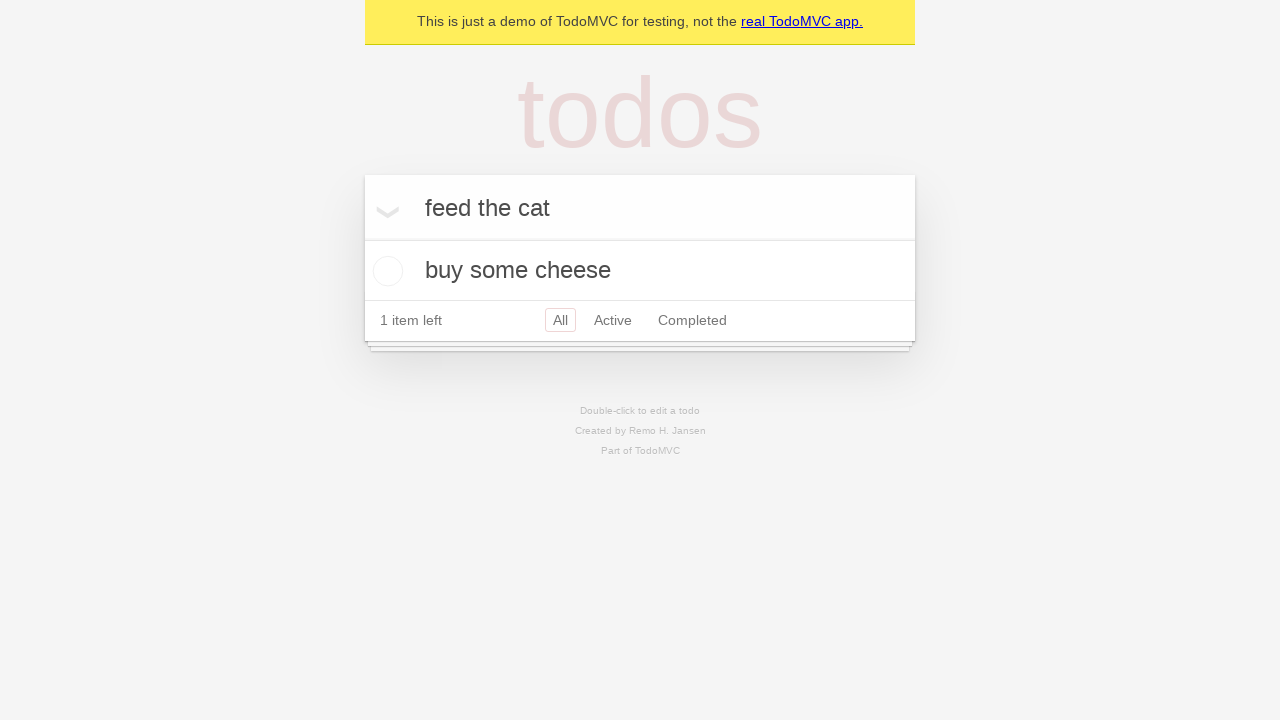

Pressed Enter to create second todo on internal:attr=[placeholder="What needs to be done?"i]
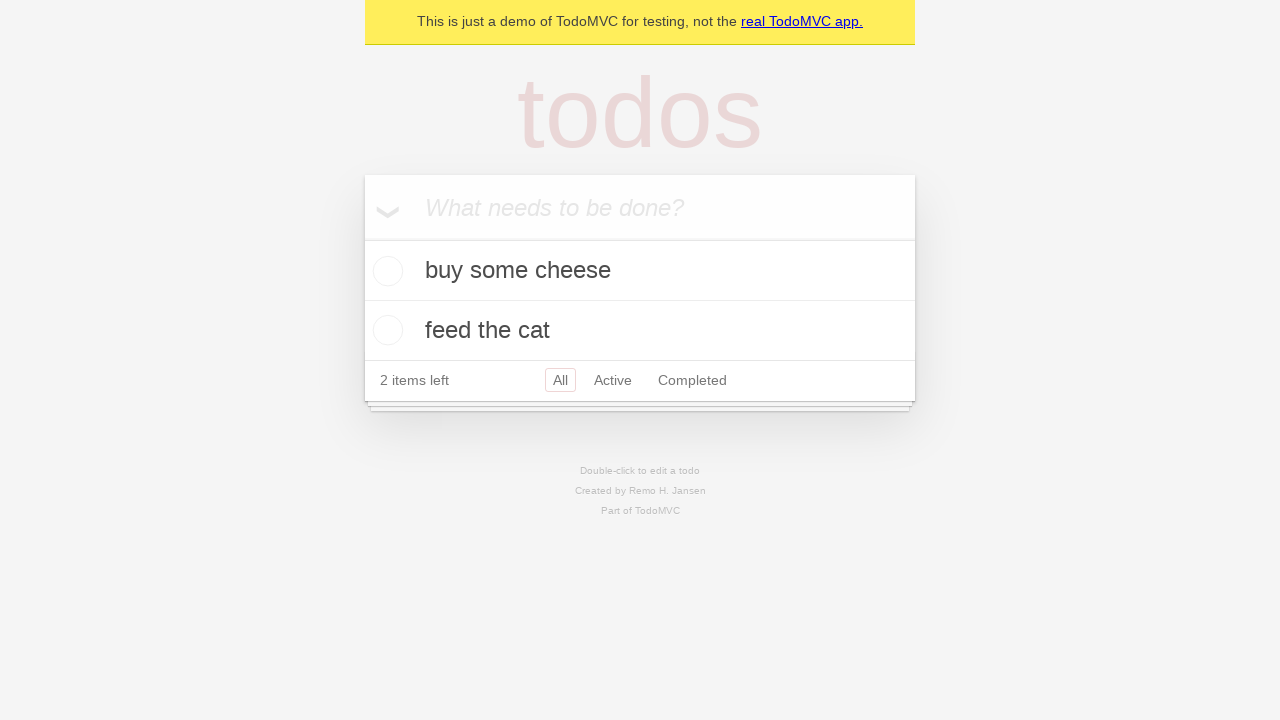

Filled todo input with 'book a doctors appointment' on internal:attr=[placeholder="What needs to be done?"i]
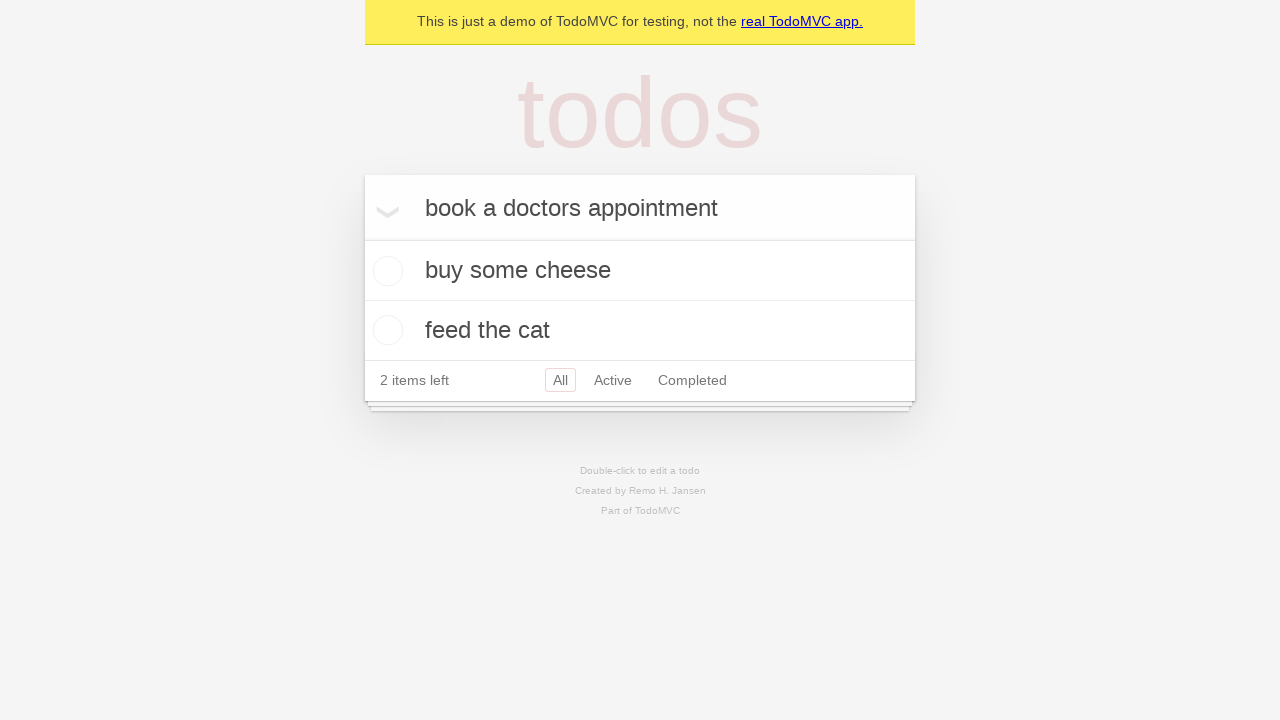

Pressed Enter to create third todo on internal:attr=[placeholder="What needs to be done?"i]
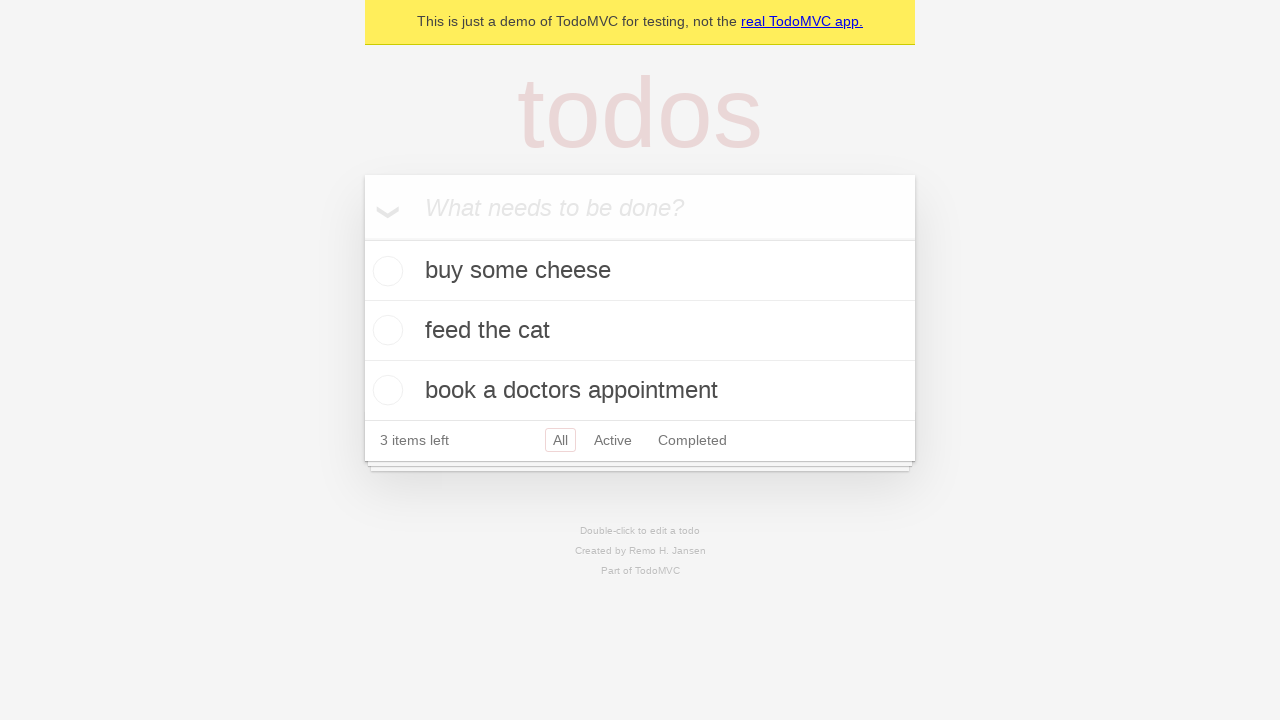

Clicked Active filter link at (613, 440) on internal:role=link[name="Active"i]
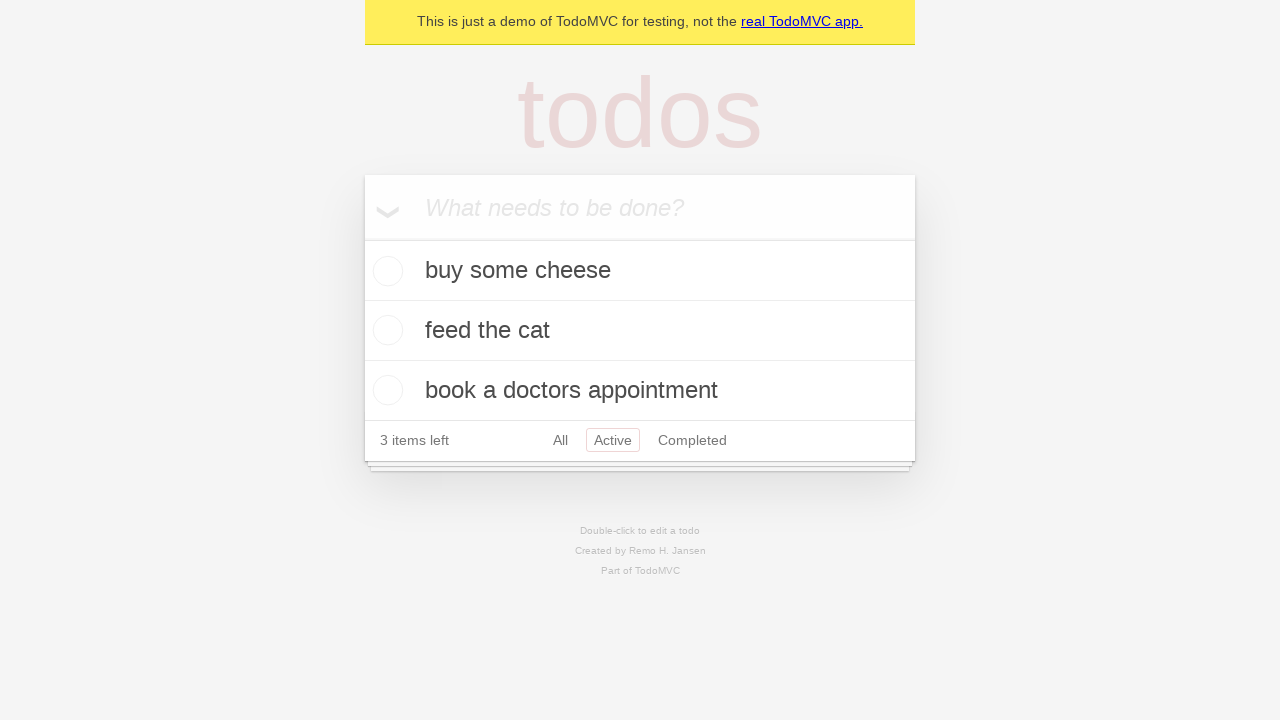

Clicked Completed filter link to verify it is now highlighted with selected class at (692, 440) on internal:role=link[name="Completed"i]
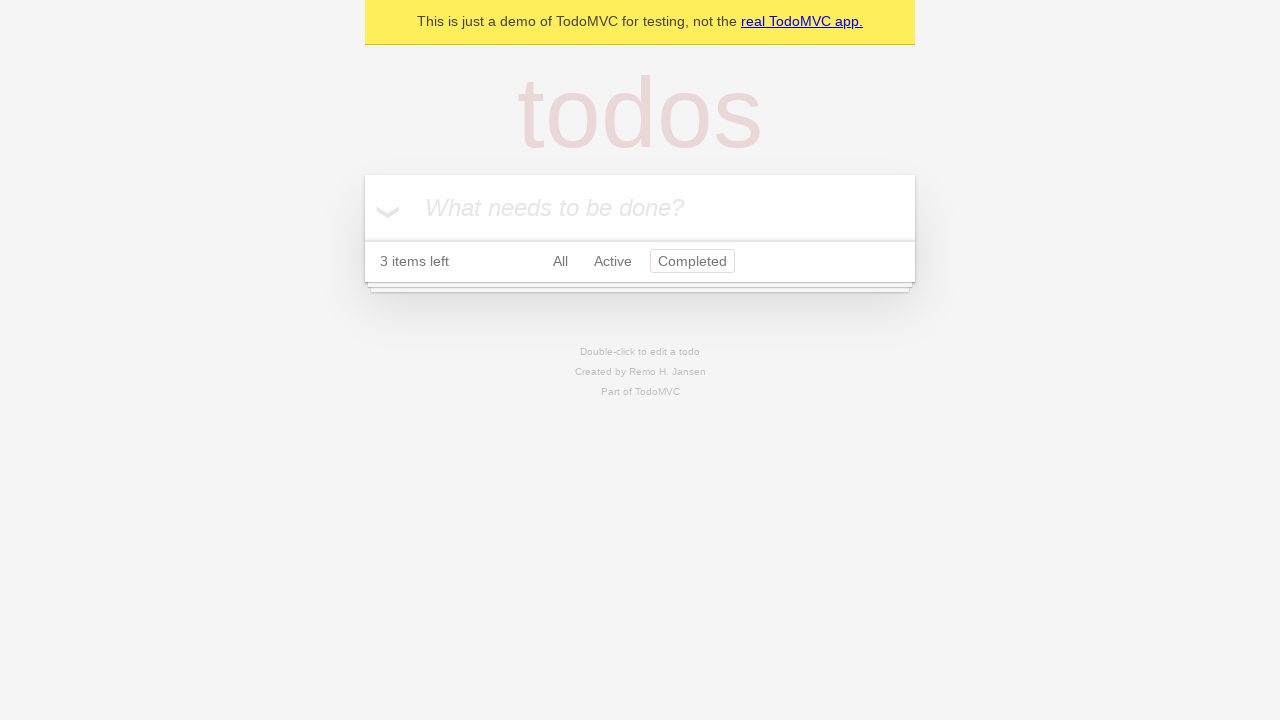

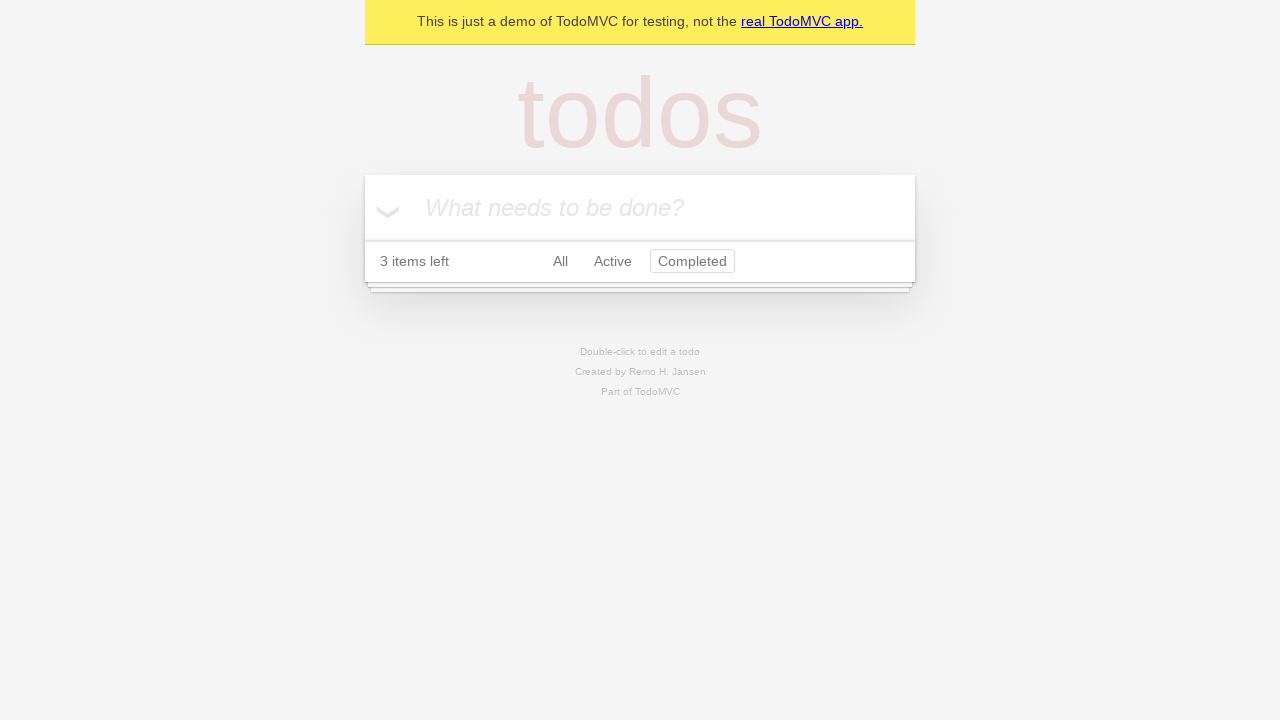